Tests the add/remove elements functionality by clicking Add Element button, verifying Delete button appears, clicking Delete, and verifying the page title is still visible

Starting URL: https://the-internet.herokuapp.com/add_remove_elements/

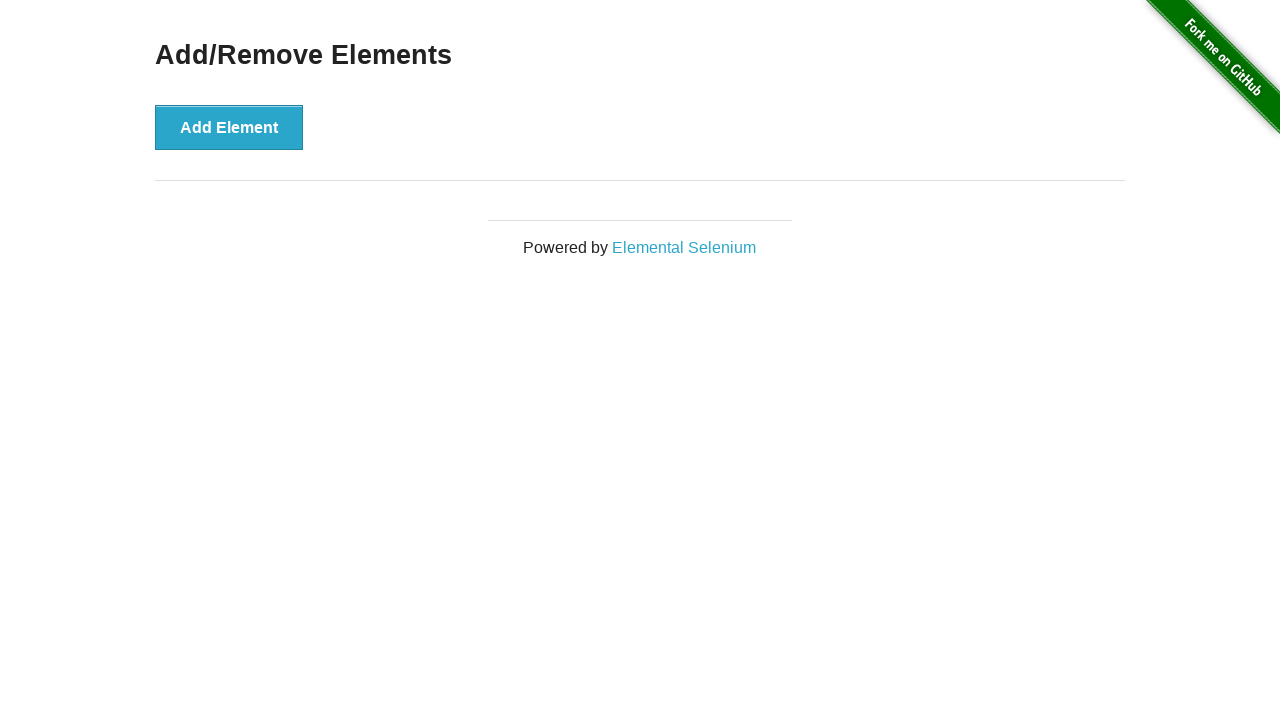

Clicked Add Element button at (229, 127) on button:has-text('Add Element')
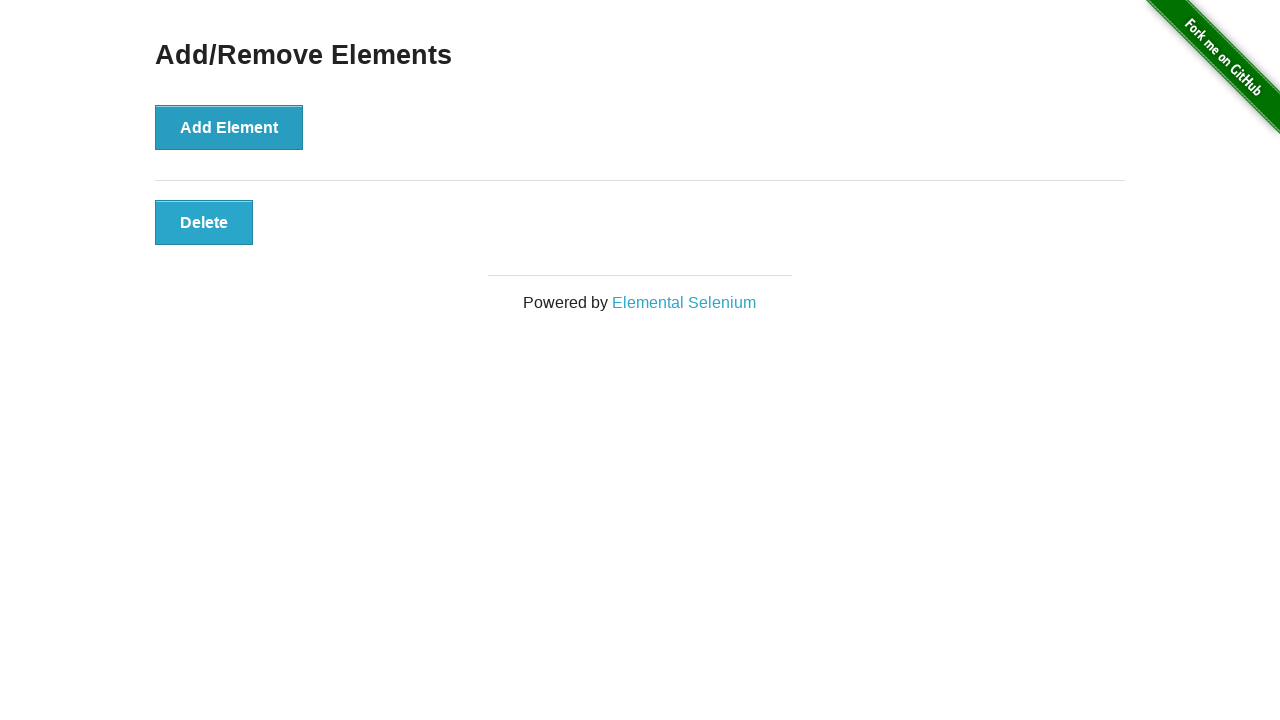

Delete button appeared after adding element
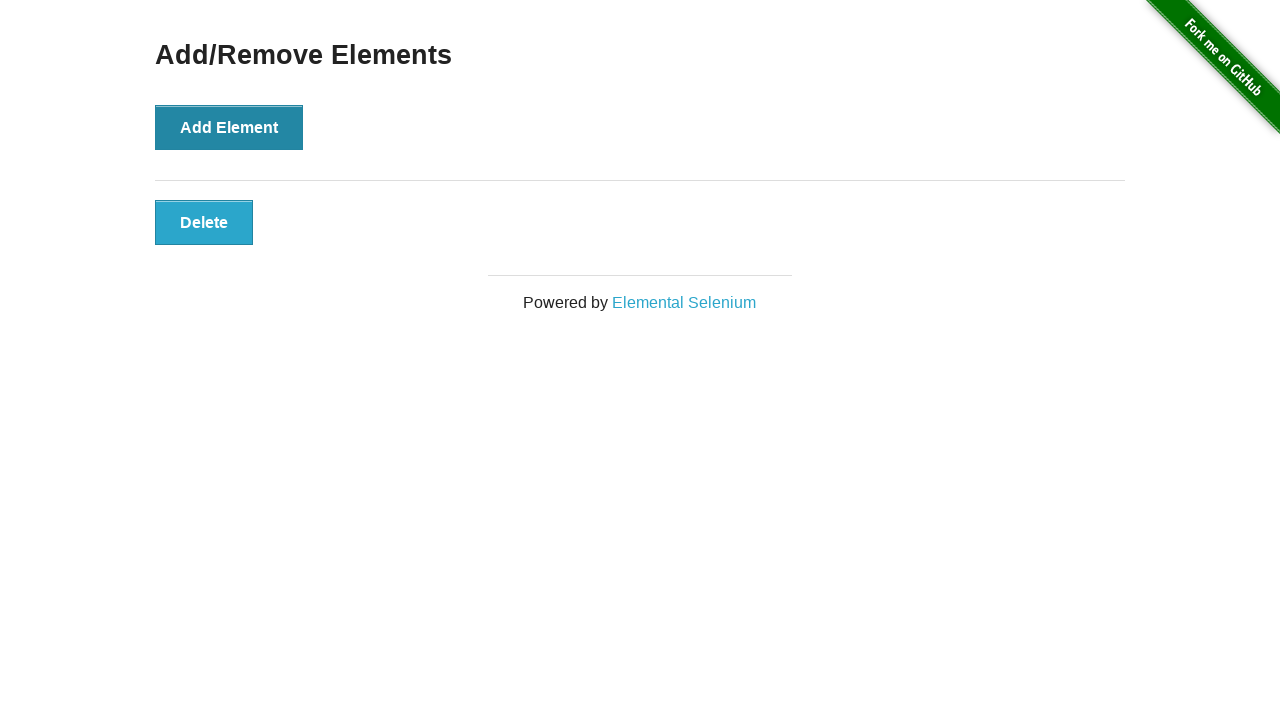

Clicked Delete button to remove element at (204, 222) on button:has-text('Delete')
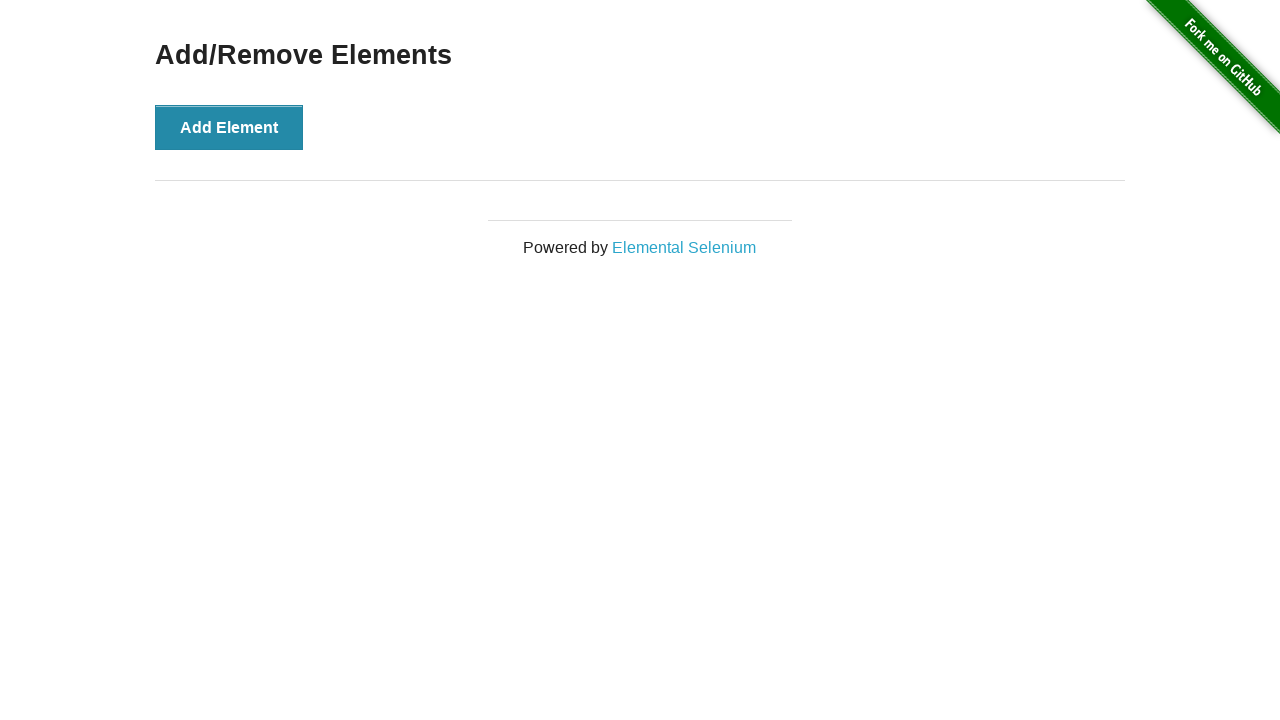

Verified page title 'Add/Remove Elements' is still visible after deletion
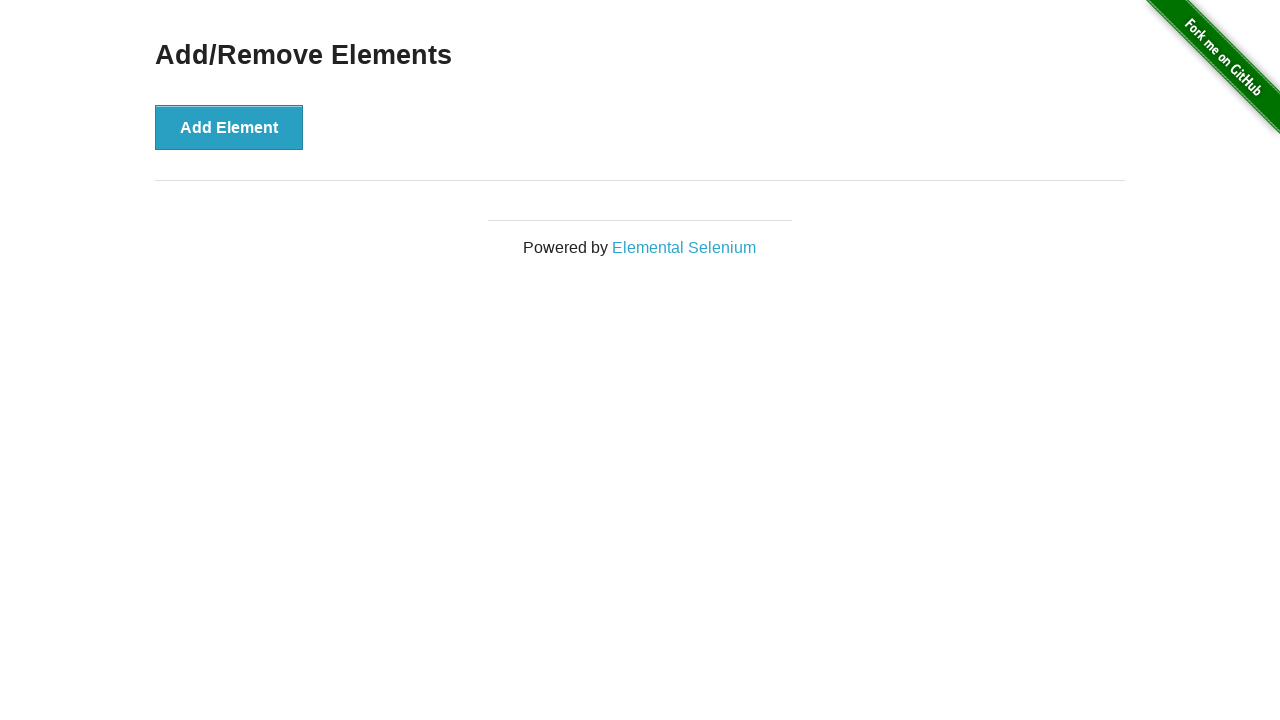

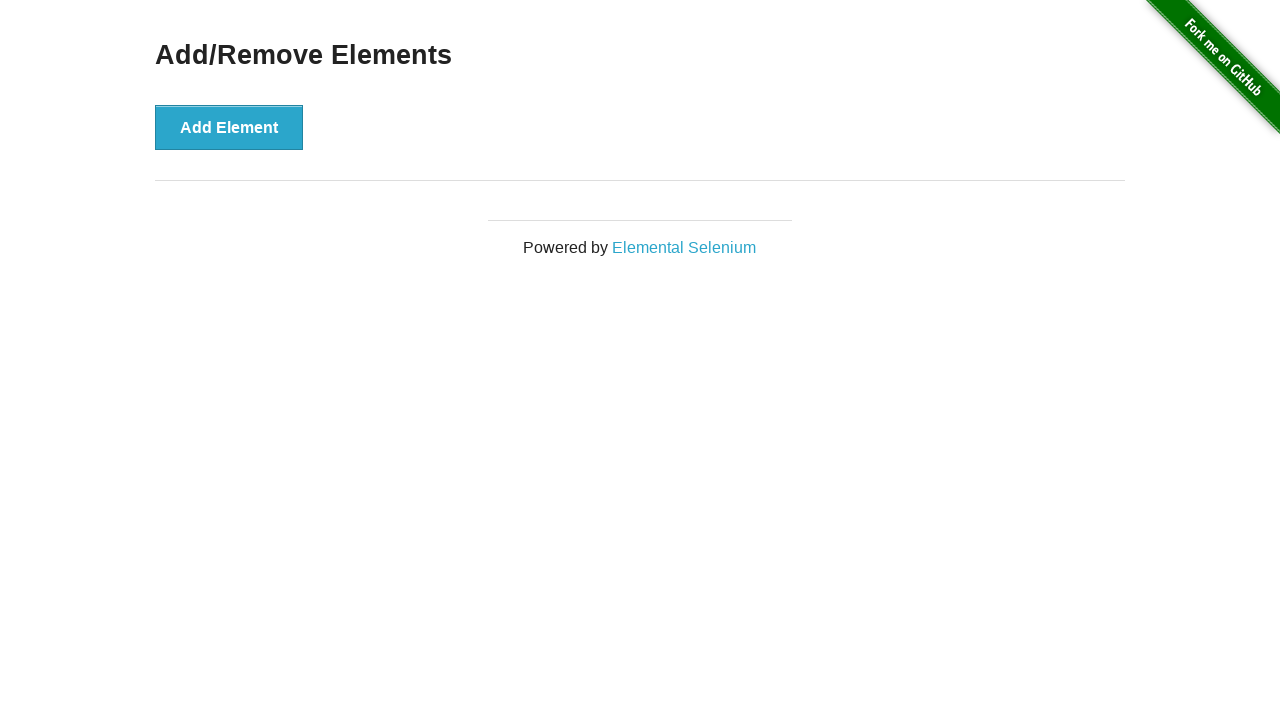